Tests the age form by entering a name and age, submitting the form, and verifying the result message

Starting URL: https://kristinek.github.io/site/examples/age

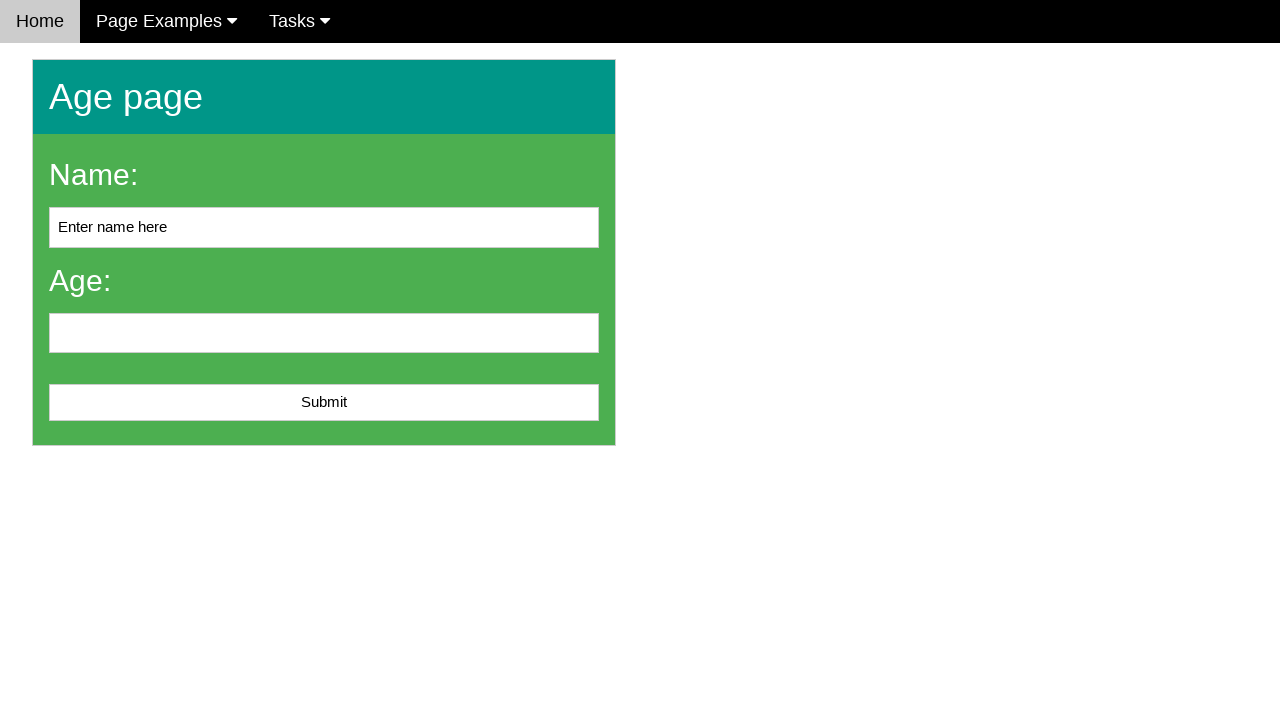

Cleared the name input field on #name
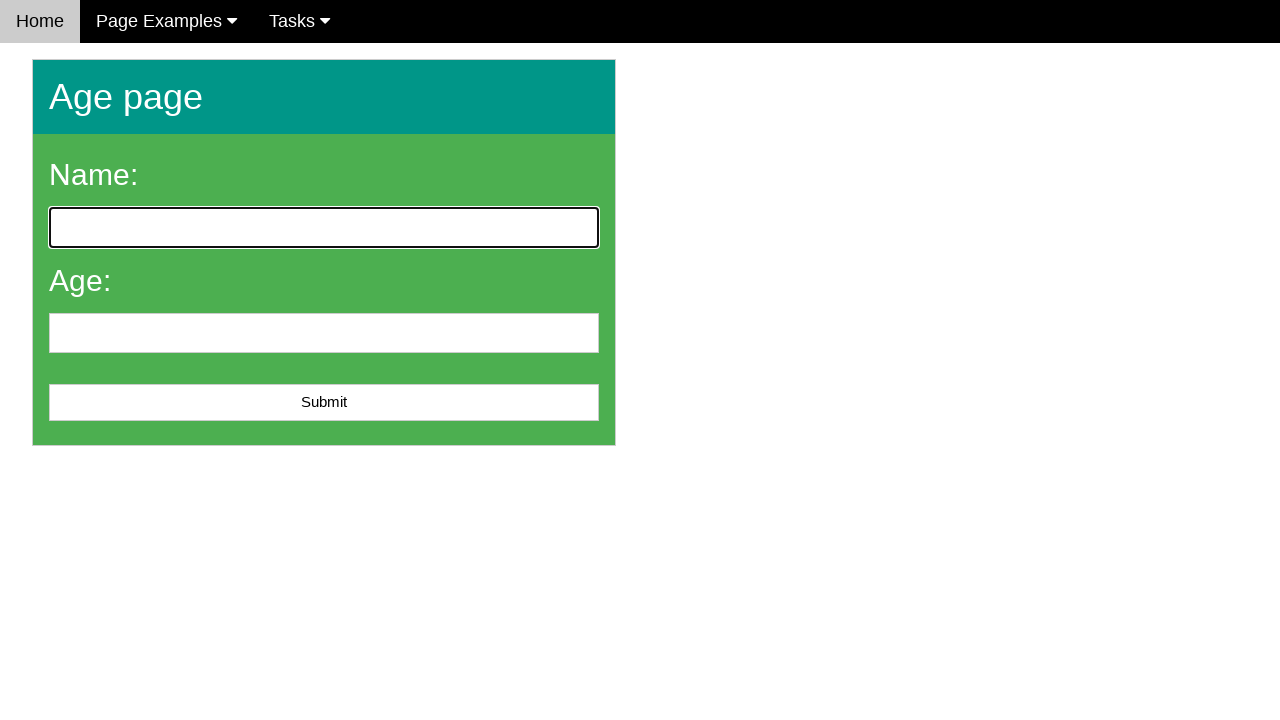

Filled name field with 'John' on #name
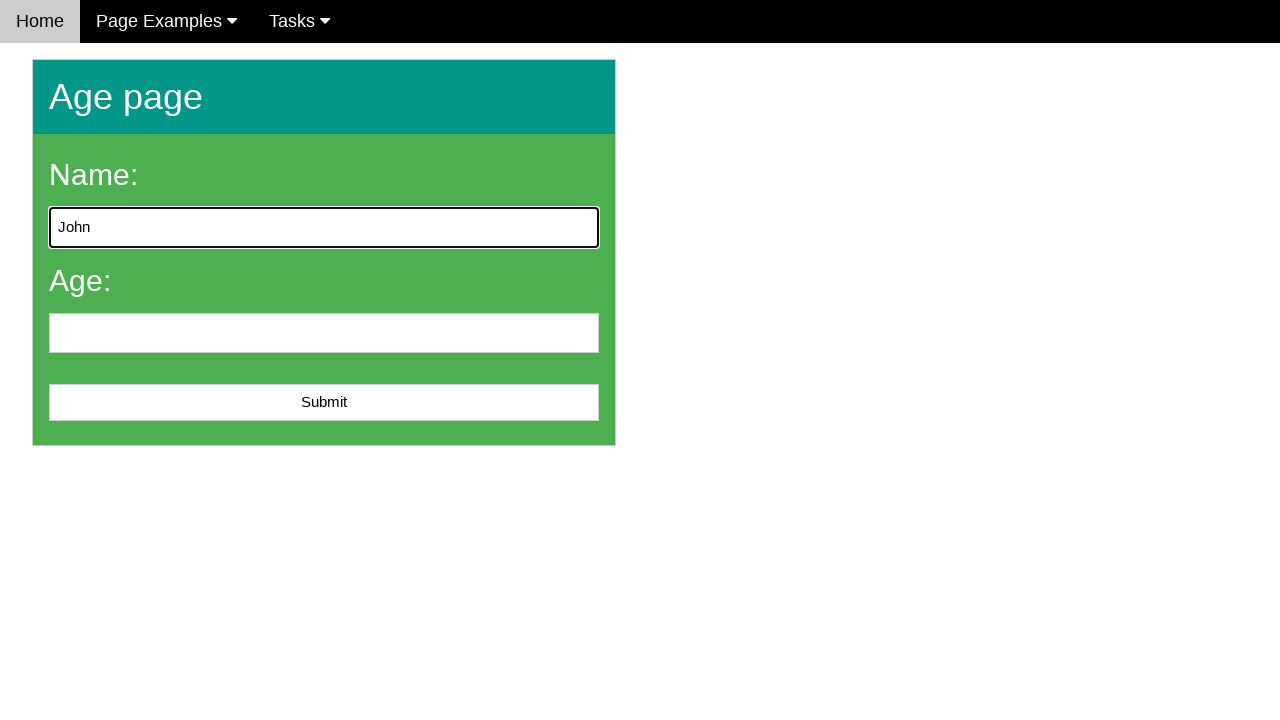

Filled age field with '25' on #age
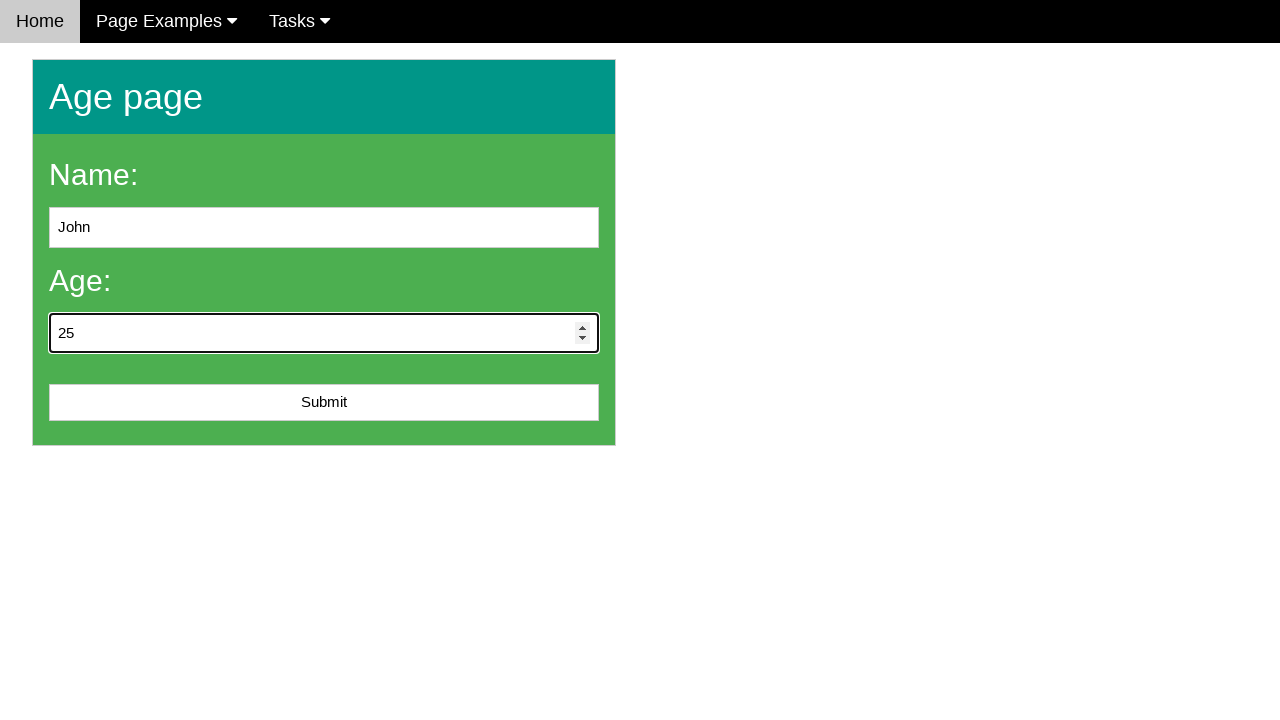

Clicked the submit button at (324, 403) on #submit
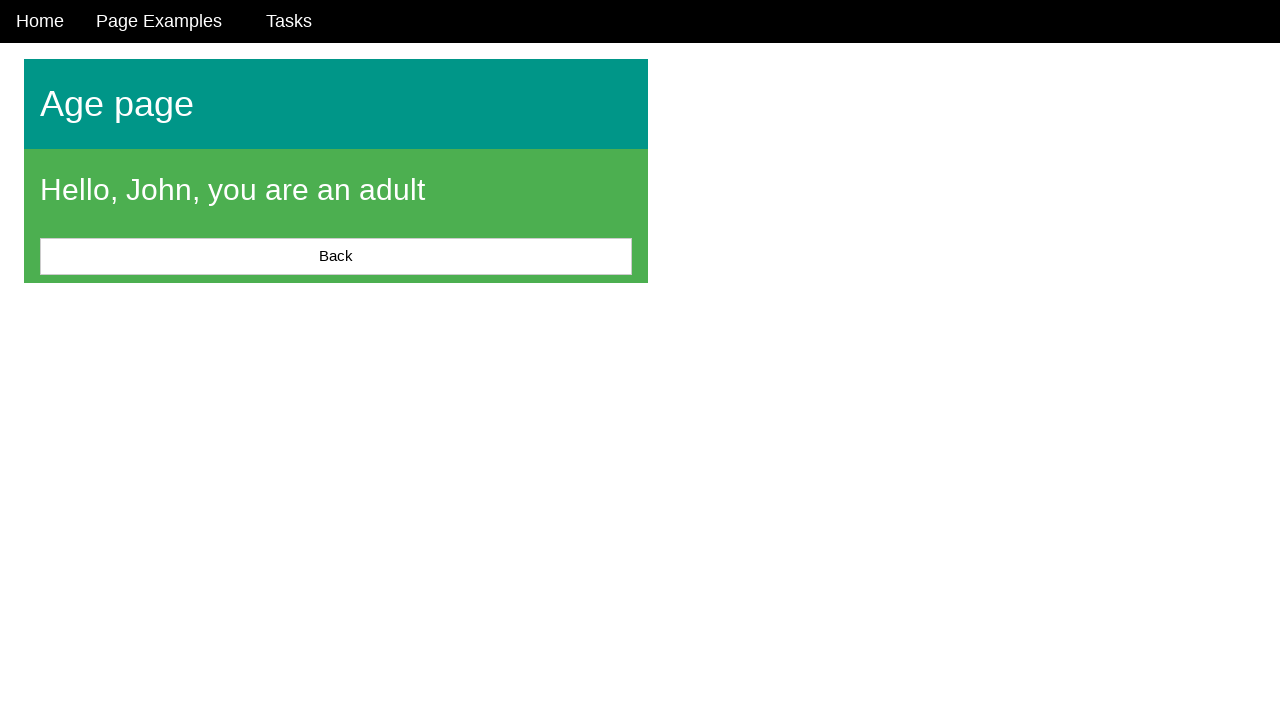

Result message appeared on the page
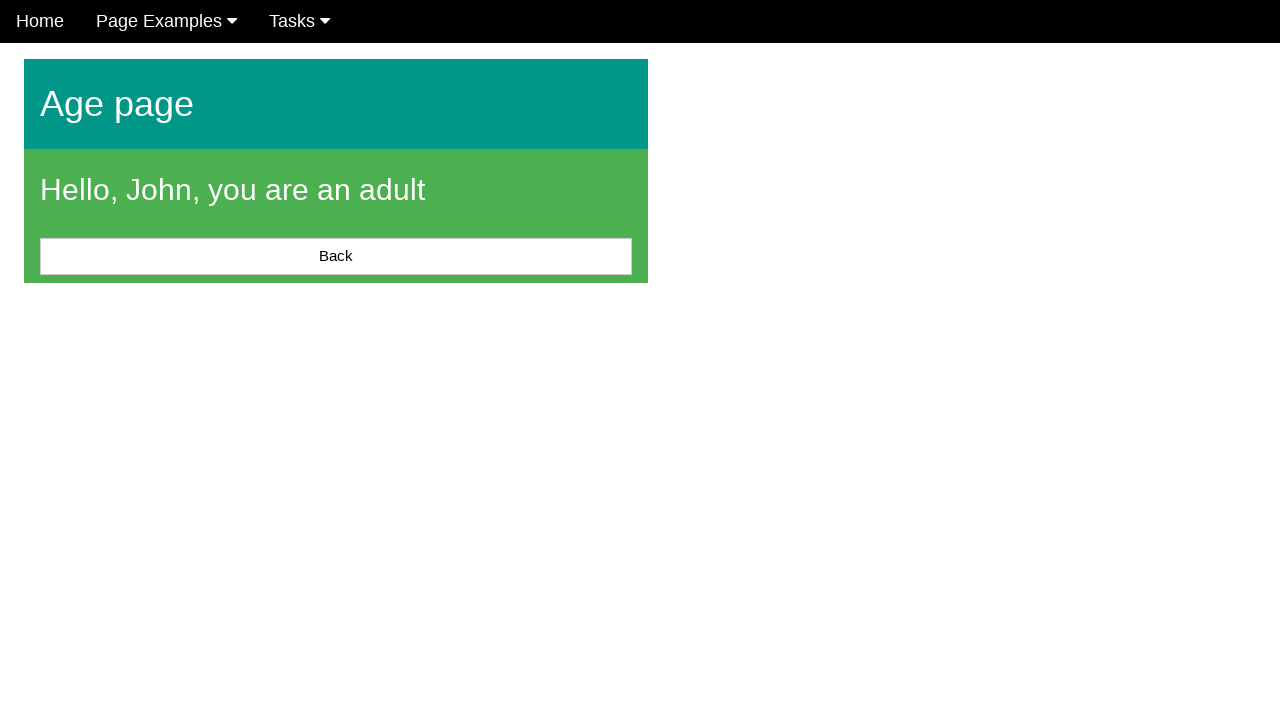

Retrieved the result message text
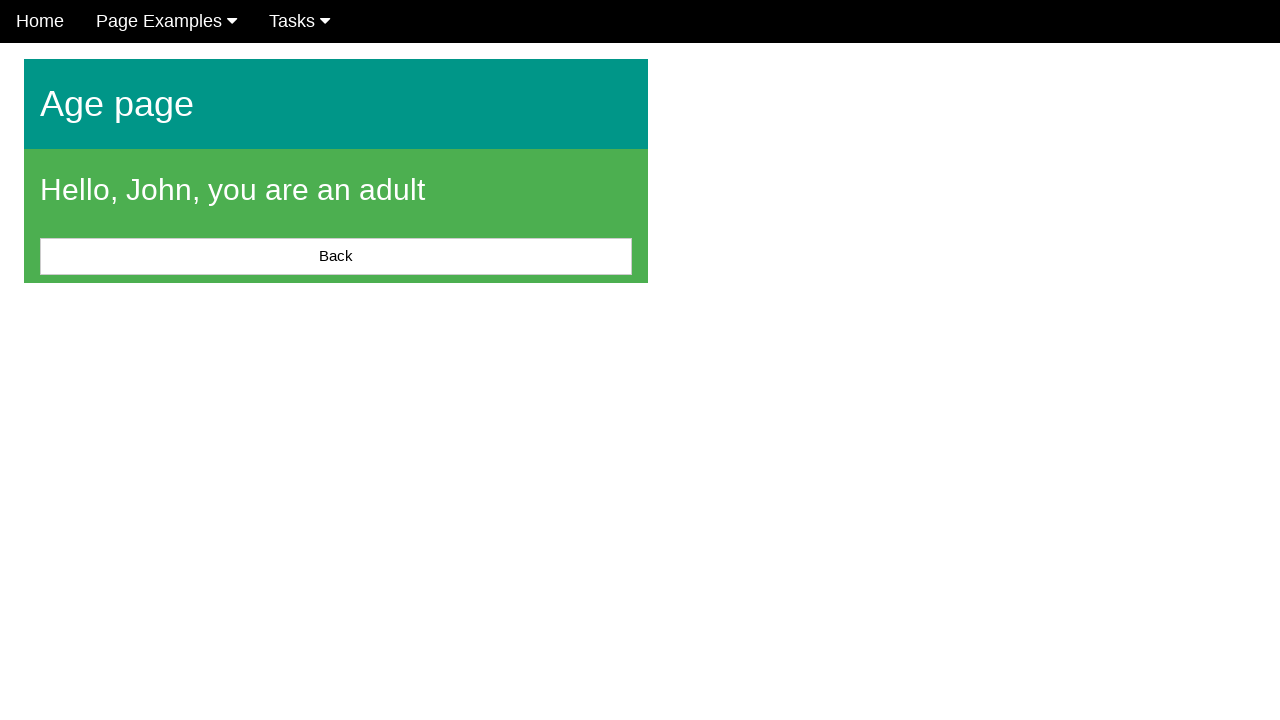

Verified that the result message is not empty
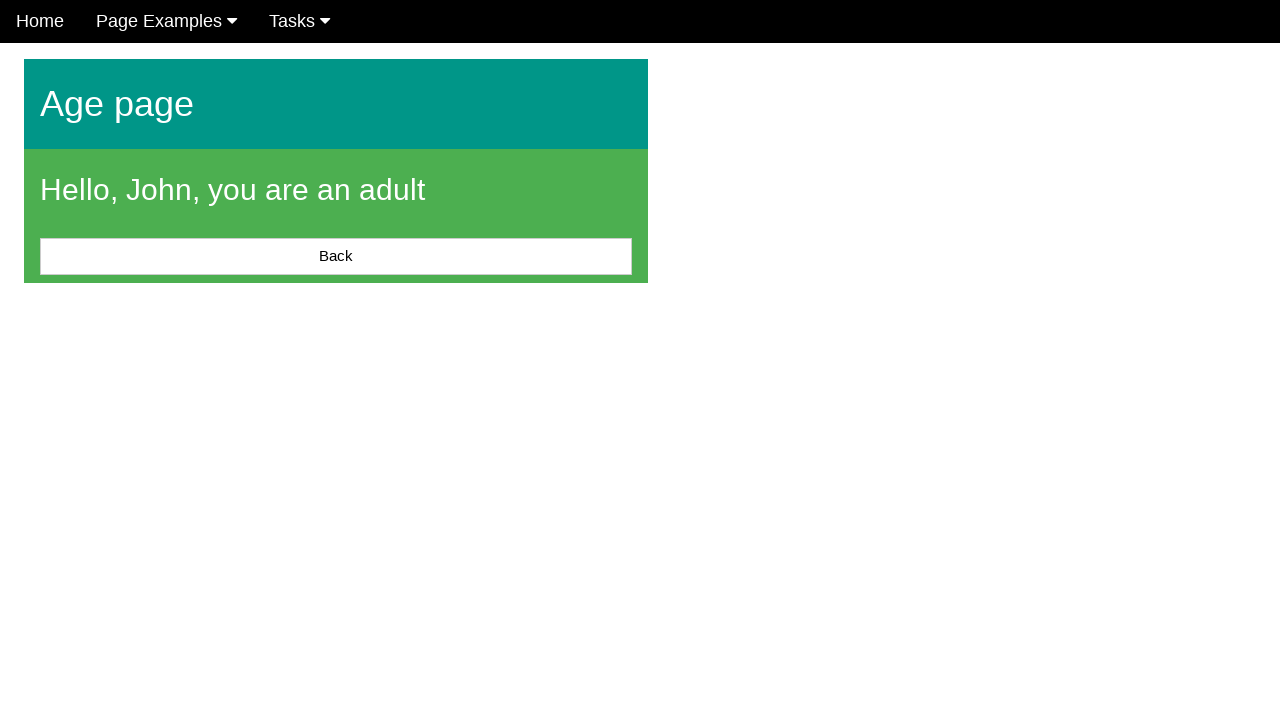

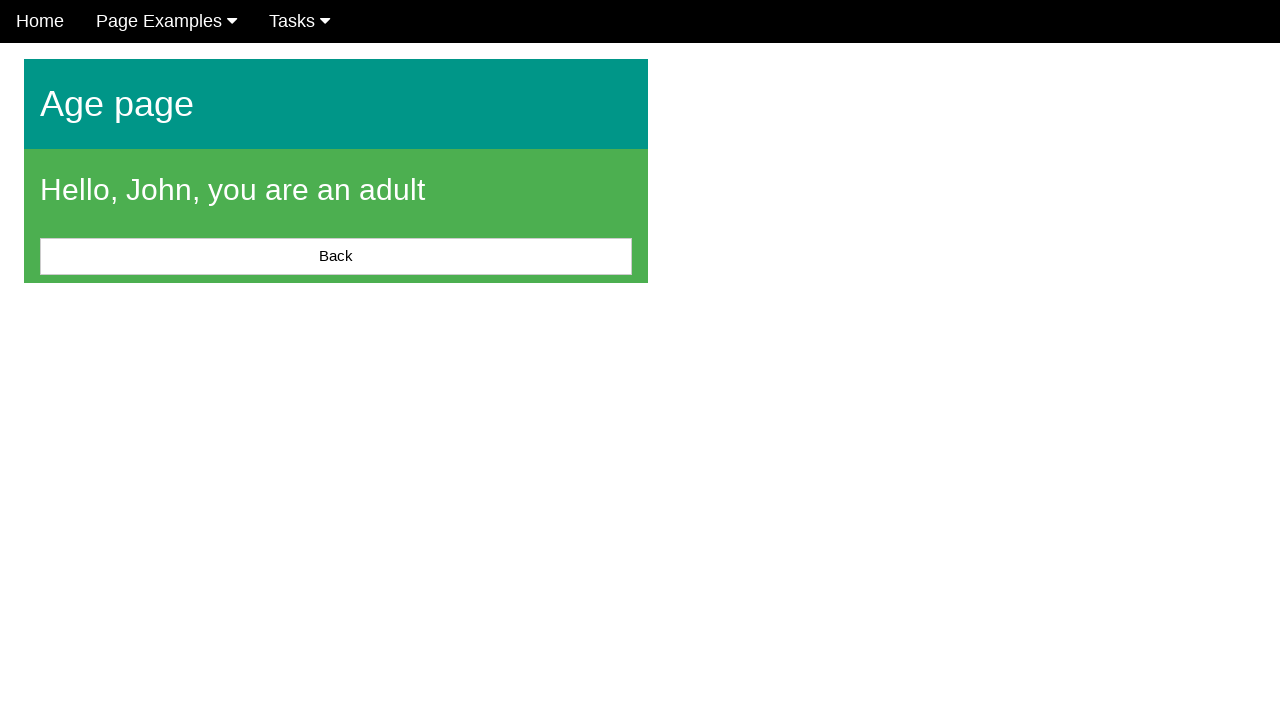